Tests adding jQuery Growl notifications to a page by injecting jQuery, jQuery Growl library, and CSS styles, then displaying various notification messages on the page.

Starting URL: http://the-internet.herokuapp.com

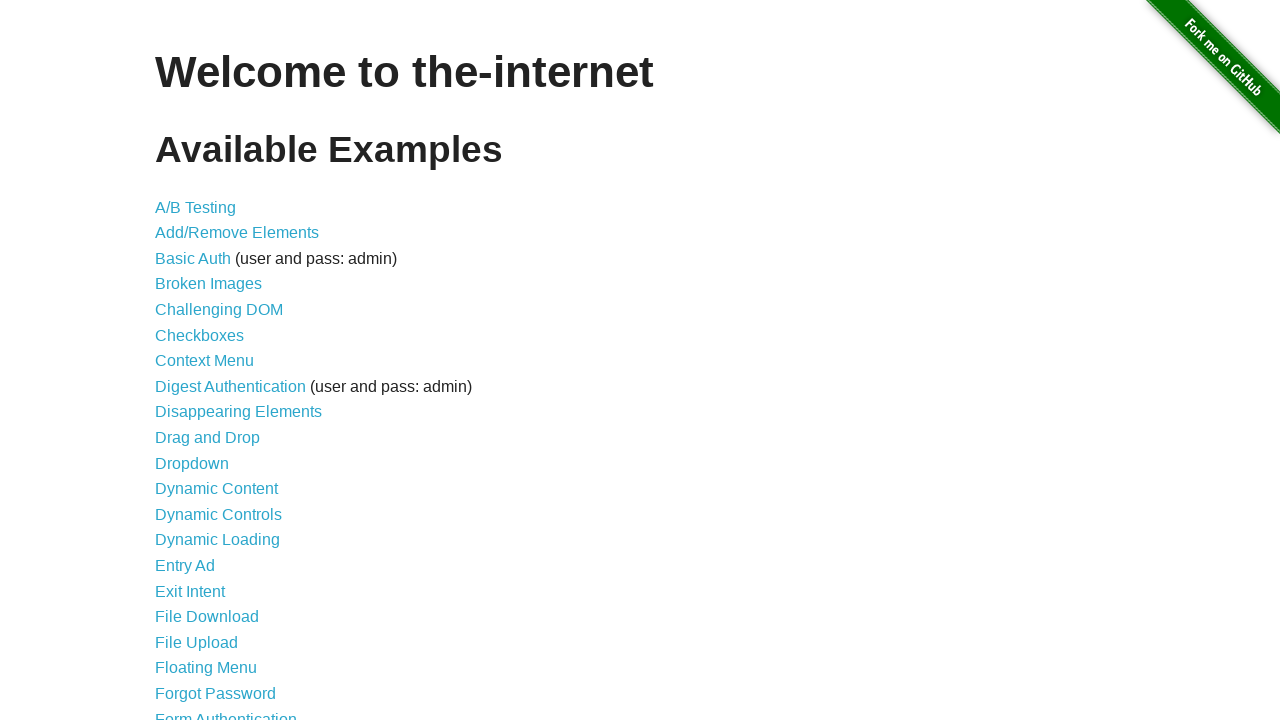

Injected jQuery library into page if not already present
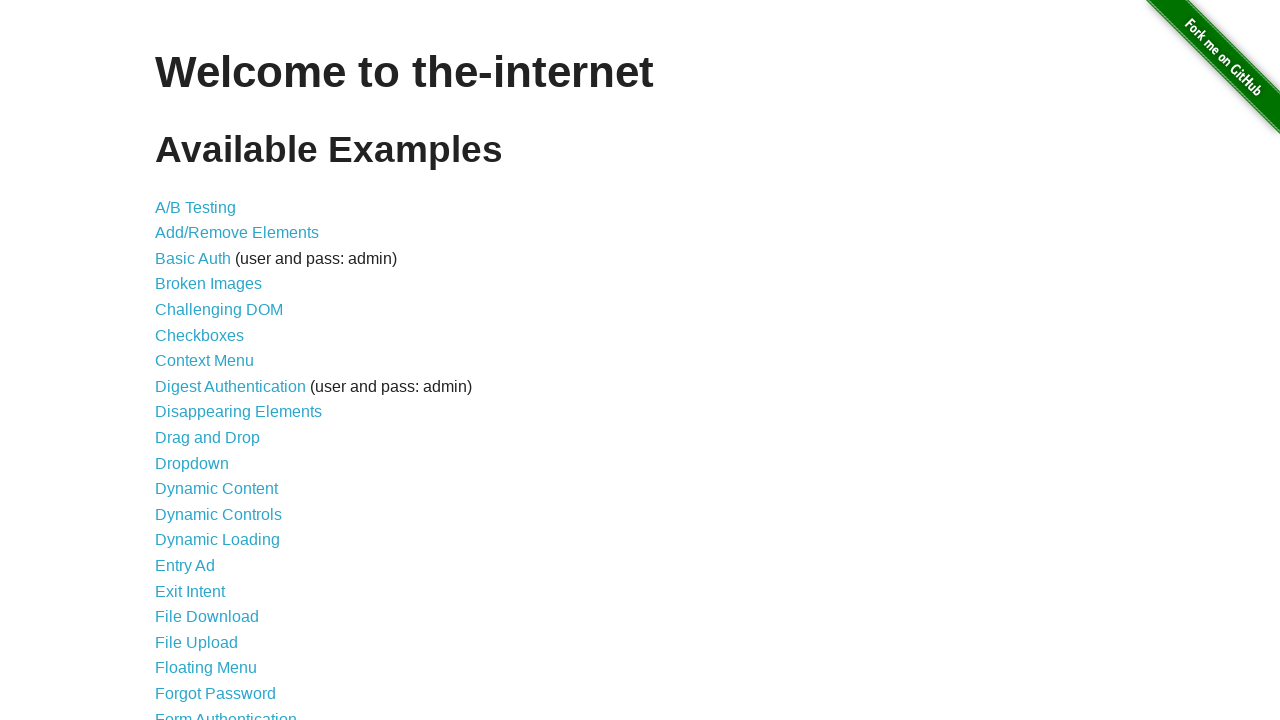

jQuery library loaded successfully
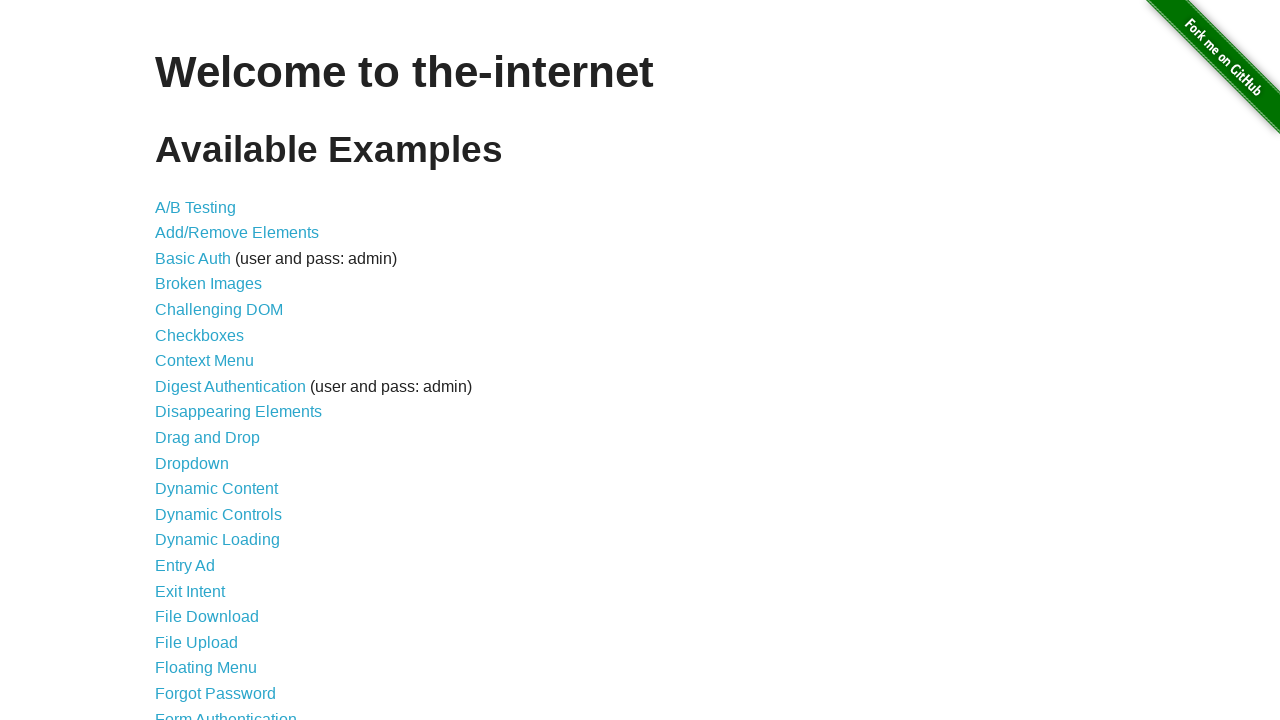

Injected jQuery Growl library into page
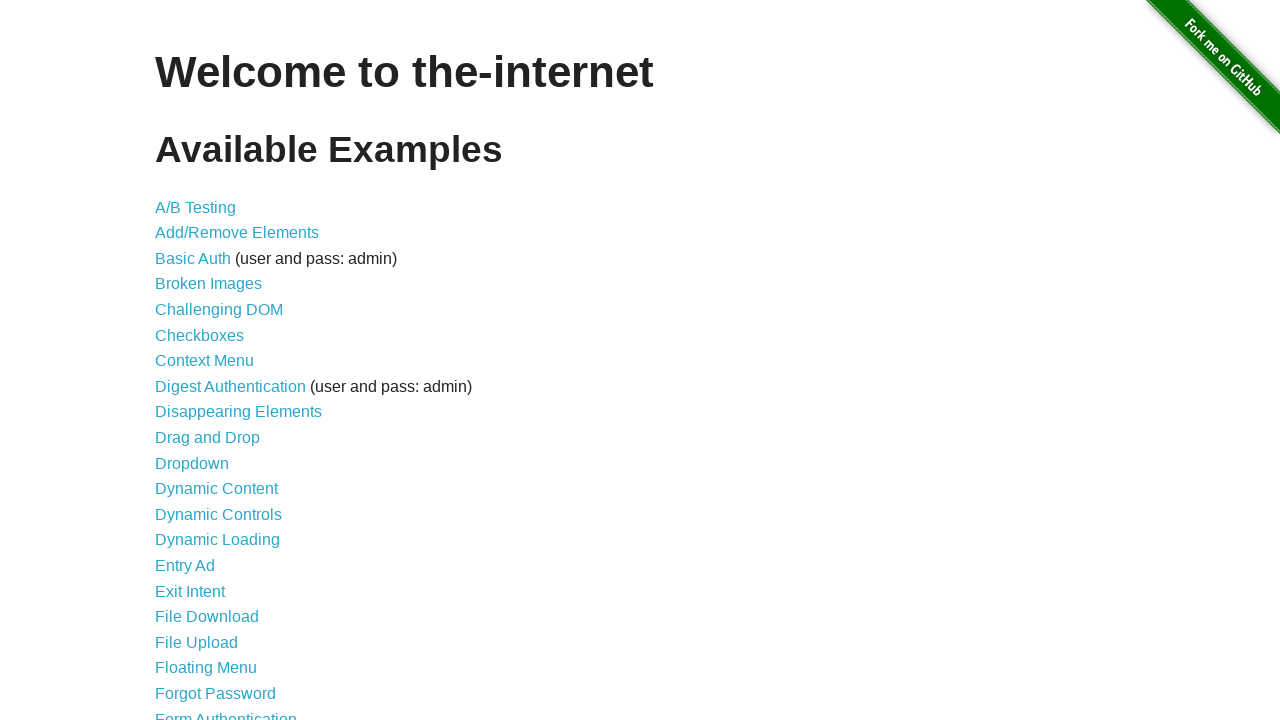

Injected jQuery Growl CSS styles into page
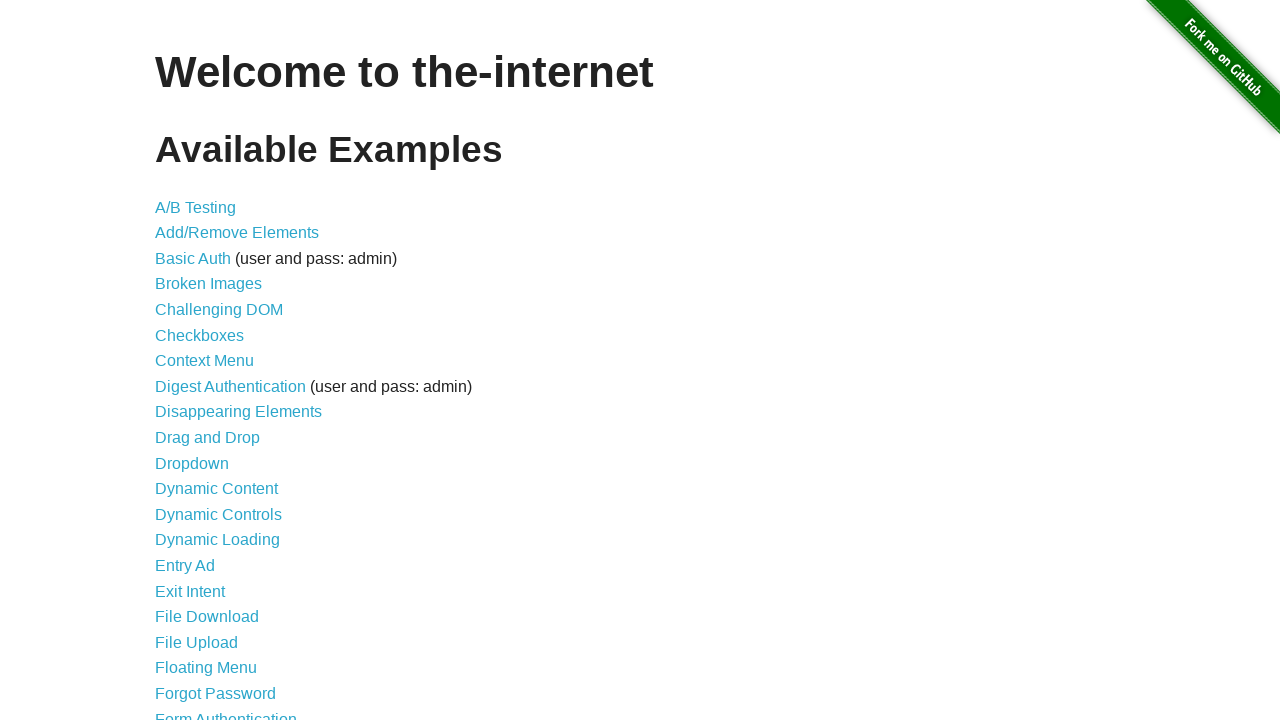

jQuery Growl library loaded successfully
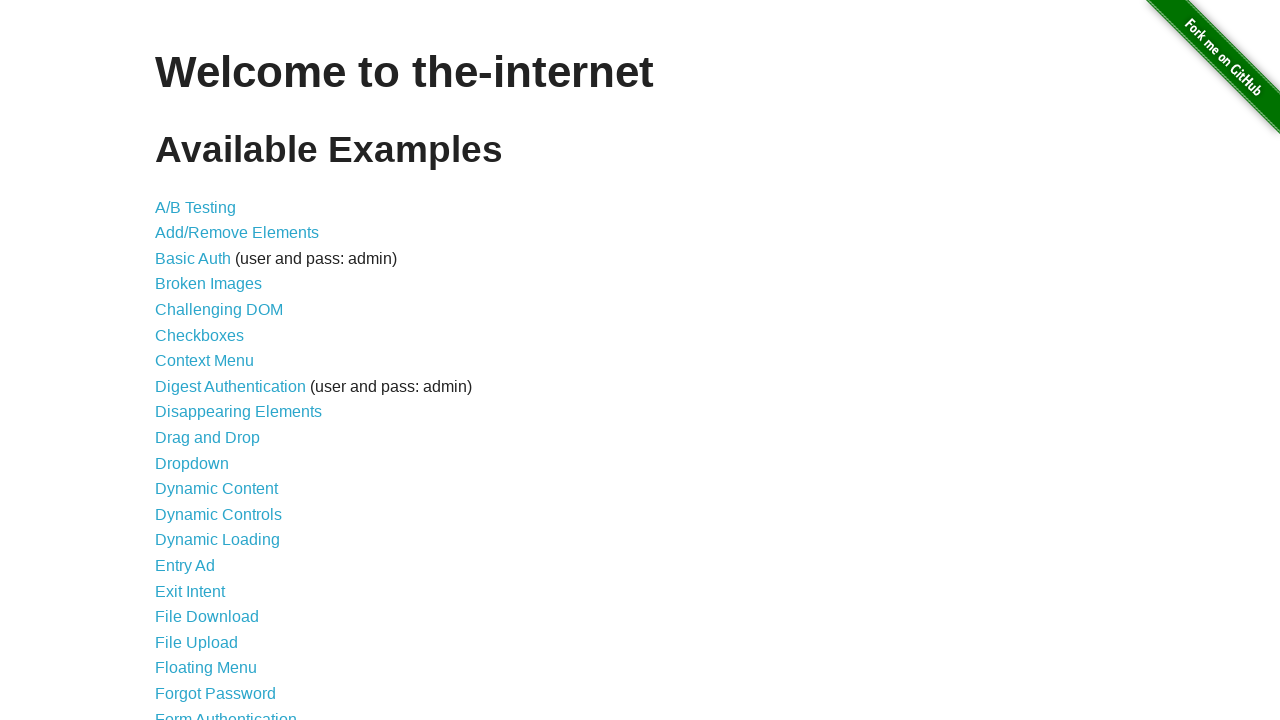

Displayed GET notification with jQuery Growl
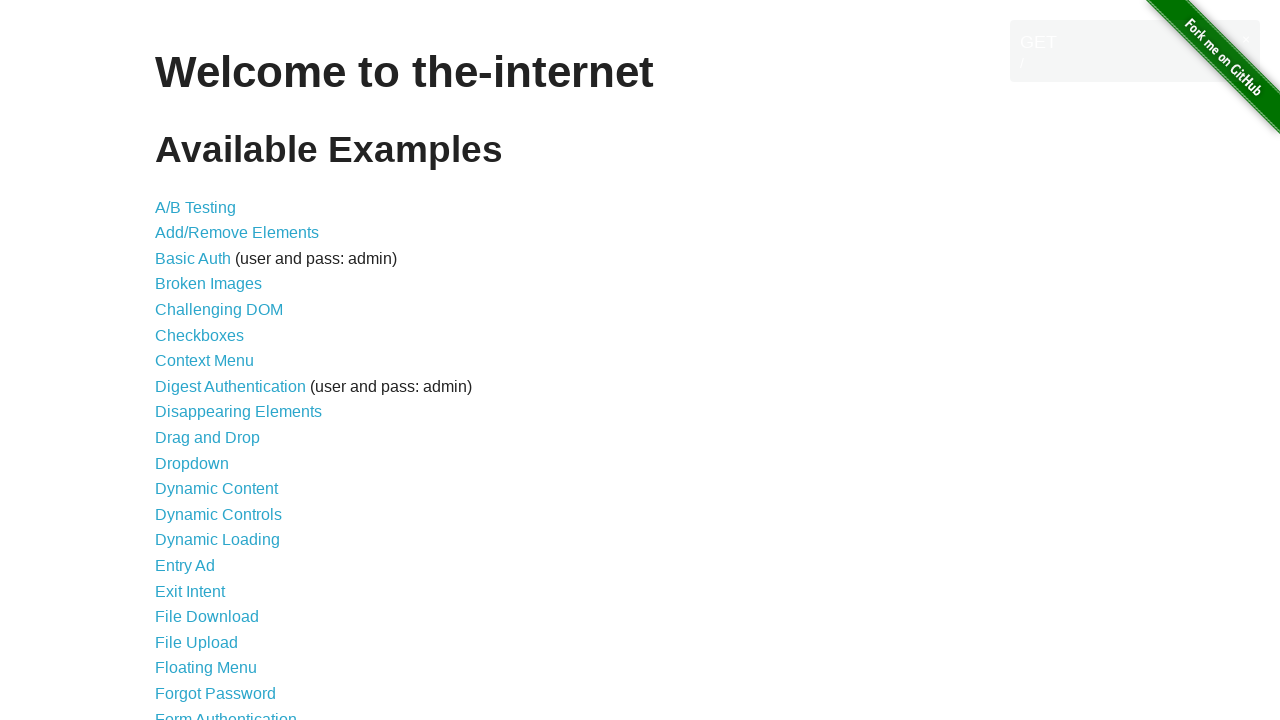

Displayed ERROR notification with jQuery Growl
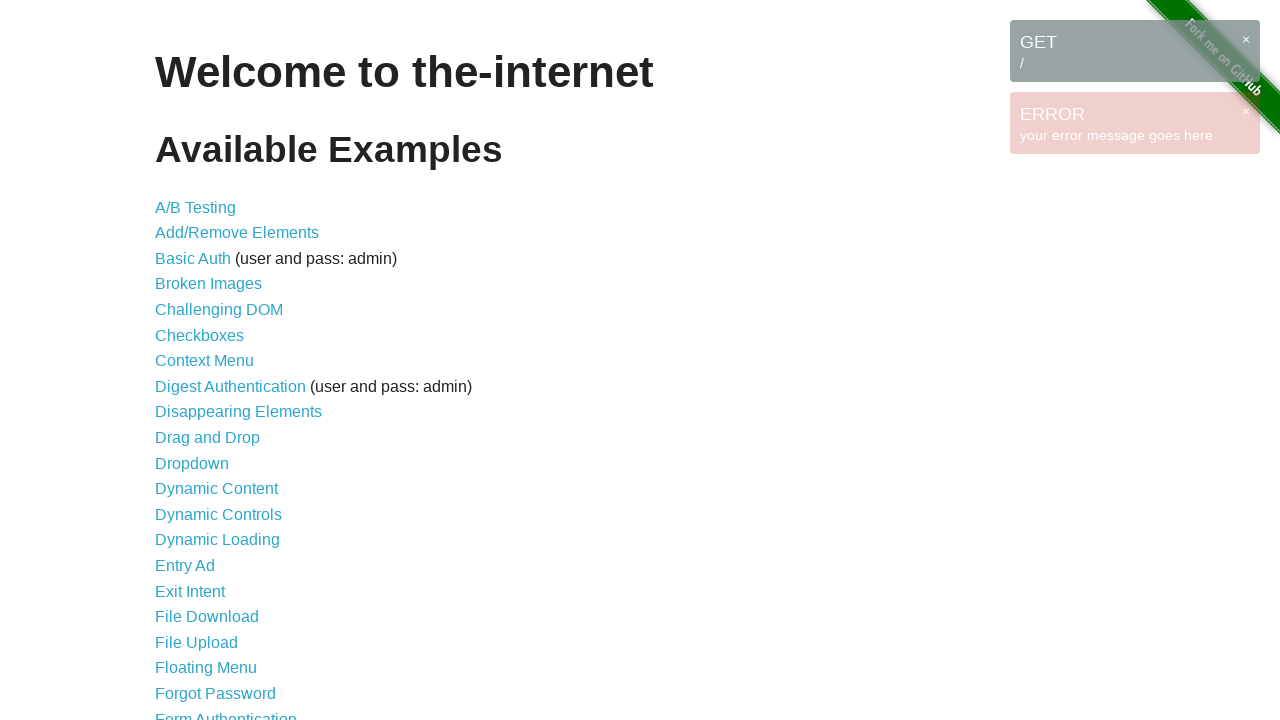

Displayed NOTICE notification with jQuery Growl
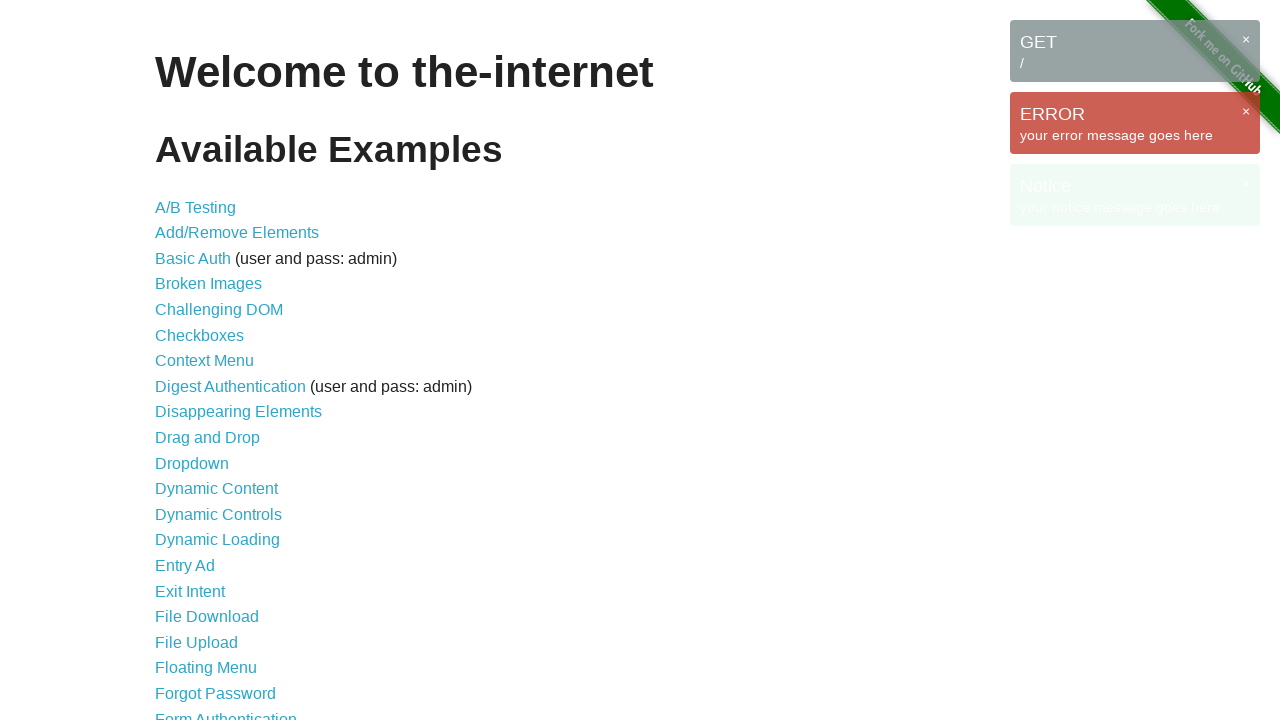

Displayed WARNING notification with jQuery Growl
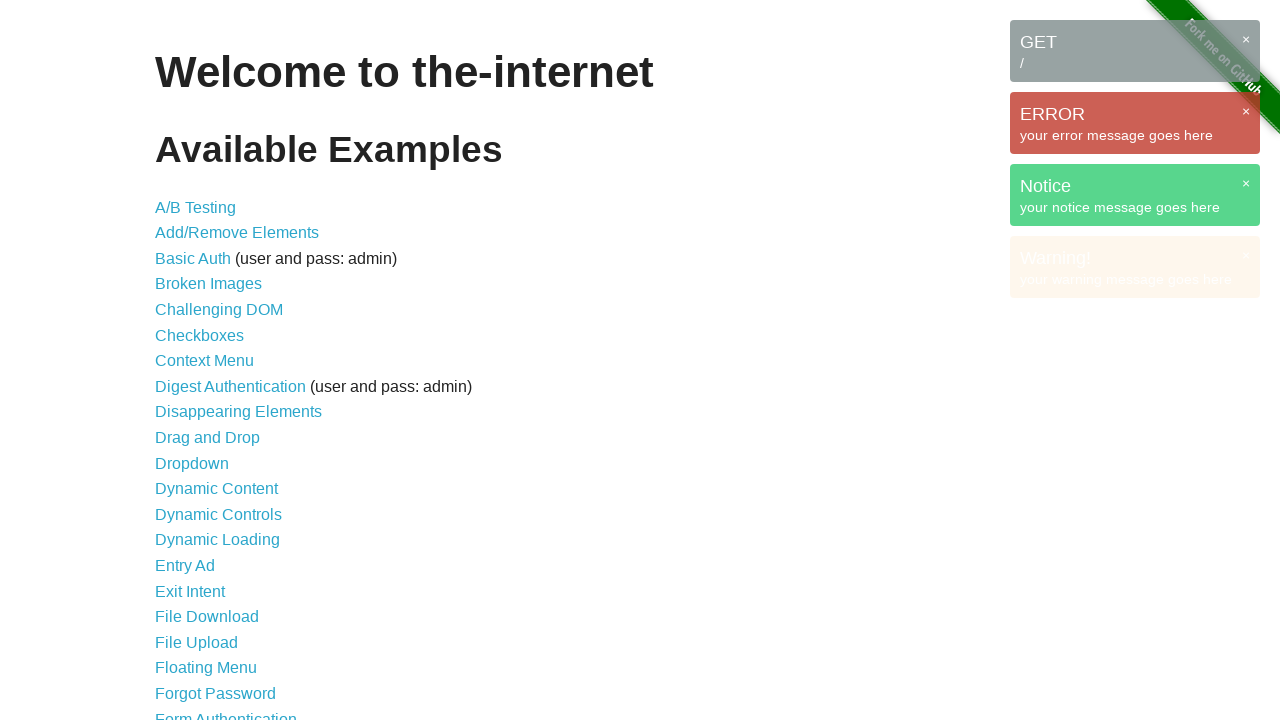

All growl notification messages are visible on page
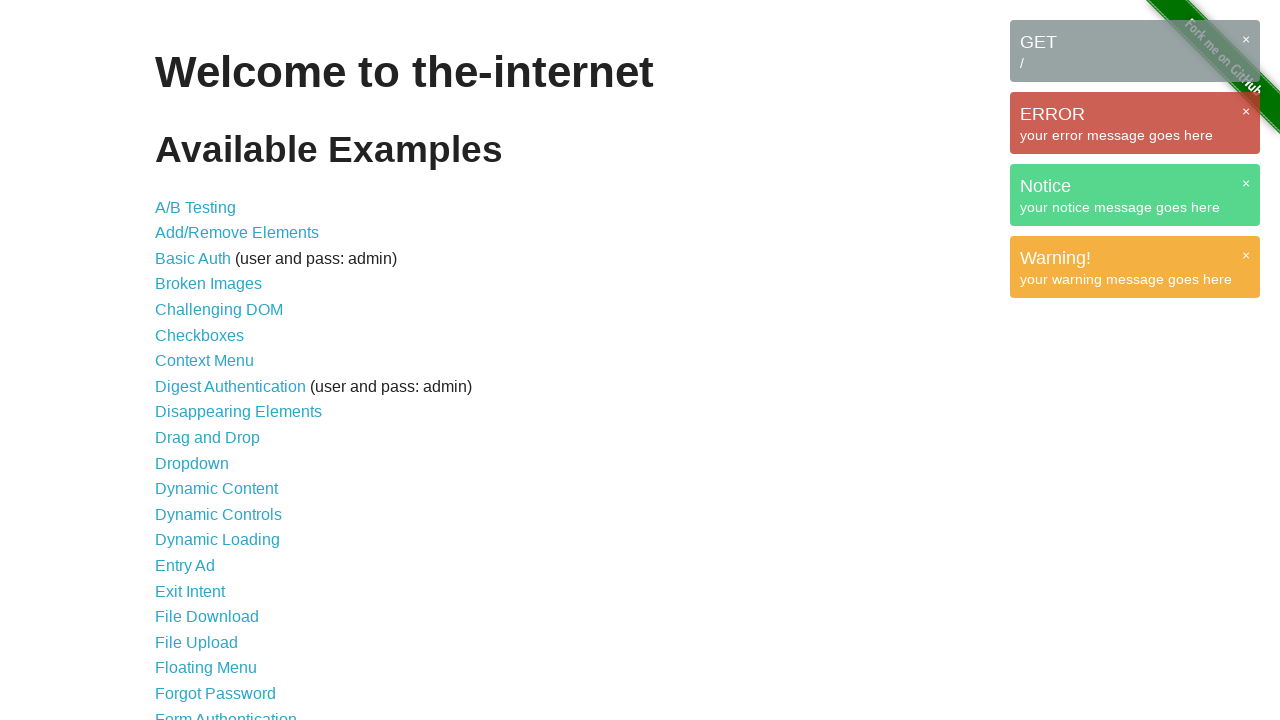

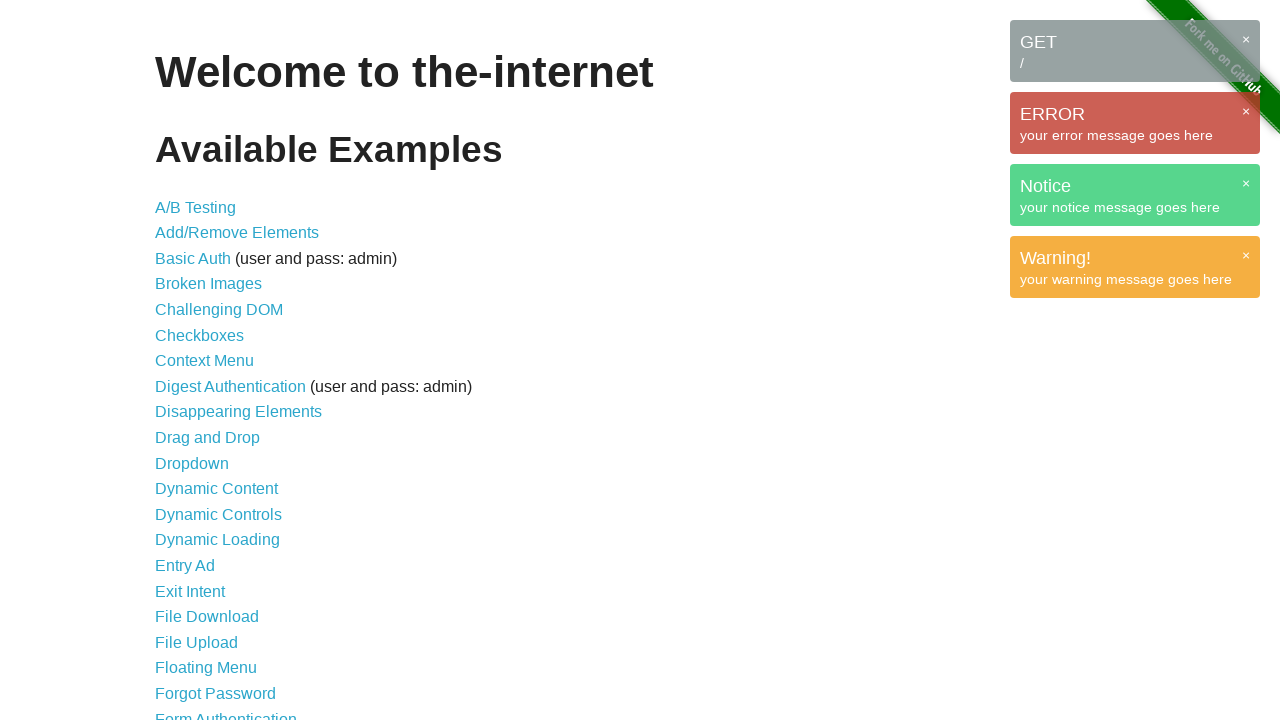